Tests slider component functionality by dragging the slider to approximately 71% position using mouse movements and verifying the displayed value updates correctly.

Starting URL: https://test-with-me-app.vercel.app/learning/web-elements/components/slider

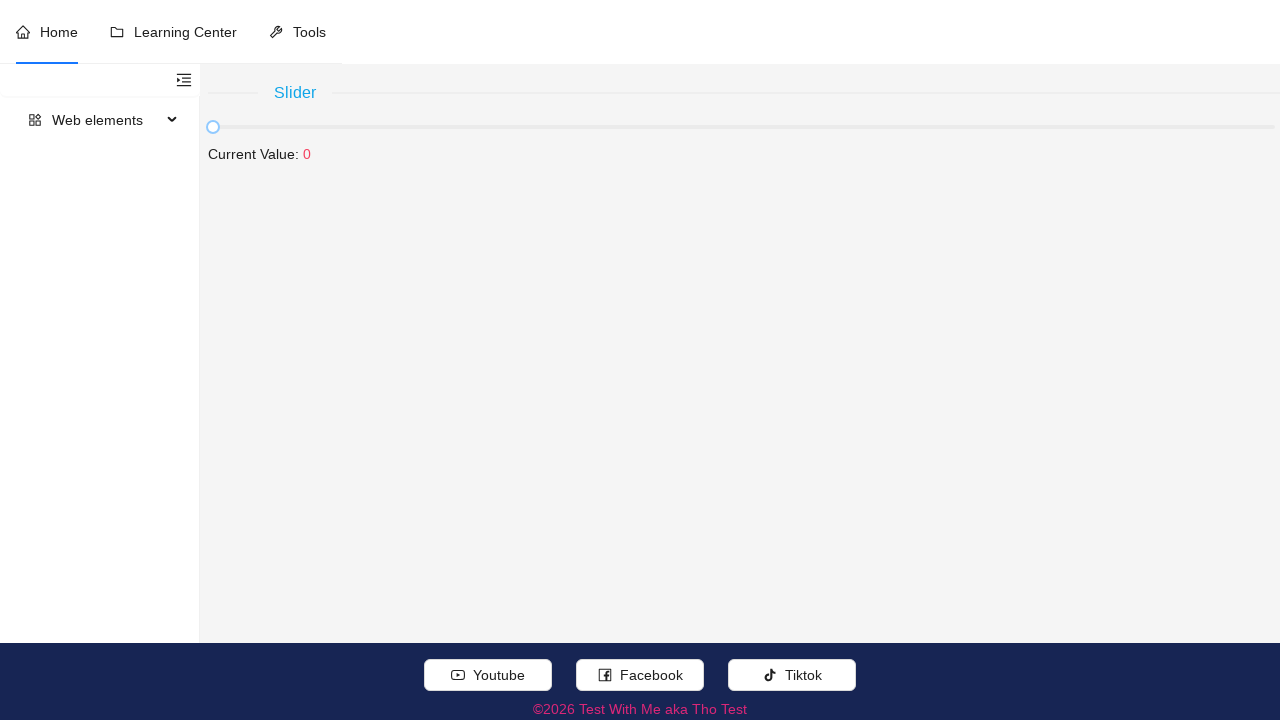

Located slider bar and value label elements
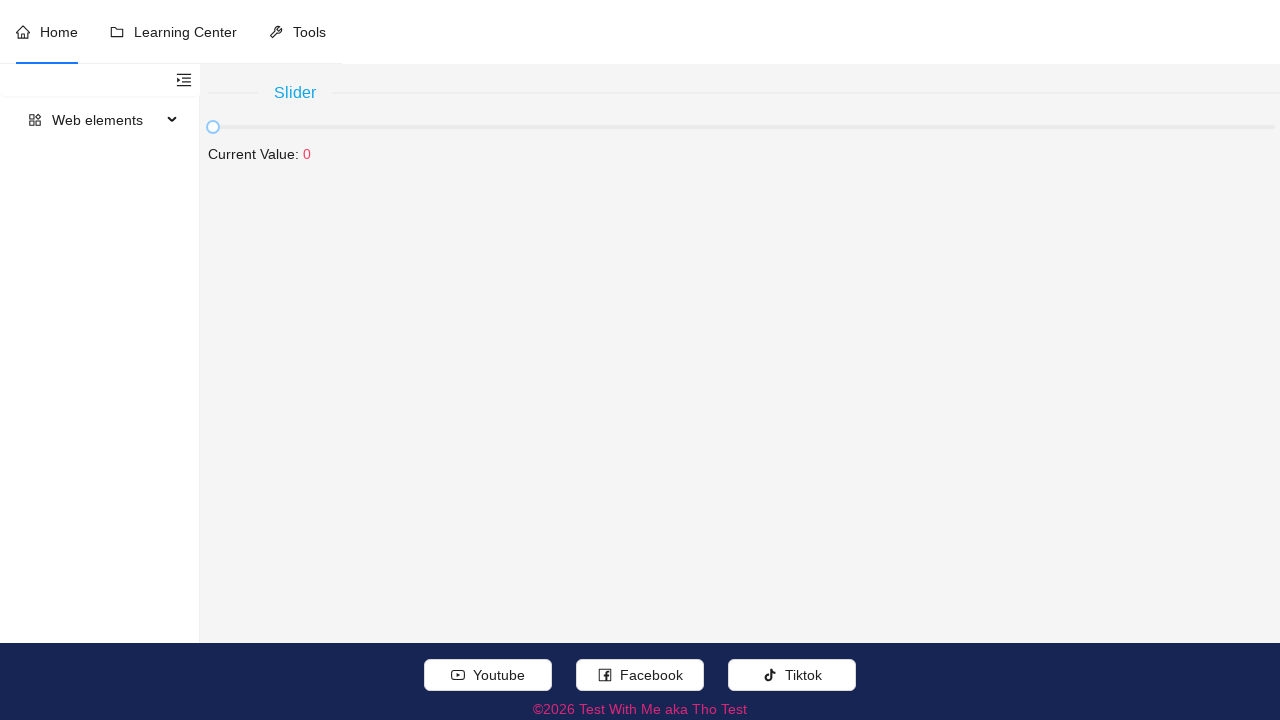

Slider bar became visible
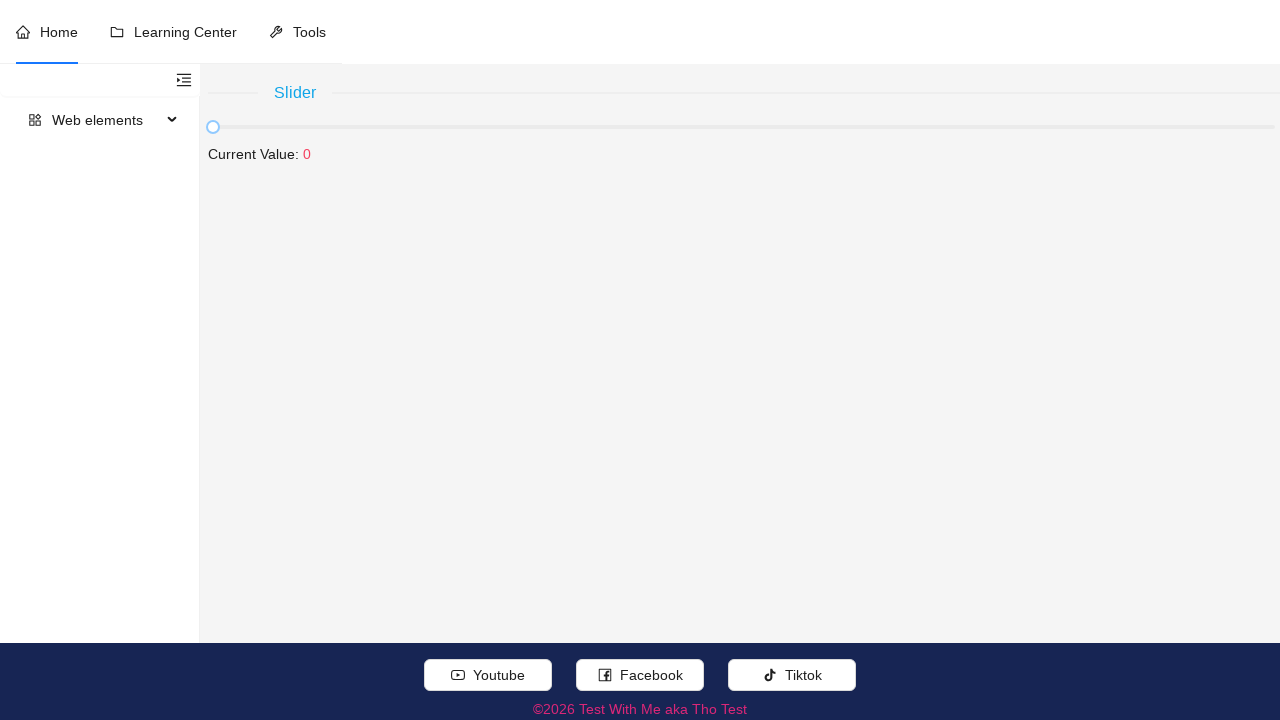

Calculated slider position at 71% (width calculation completed)
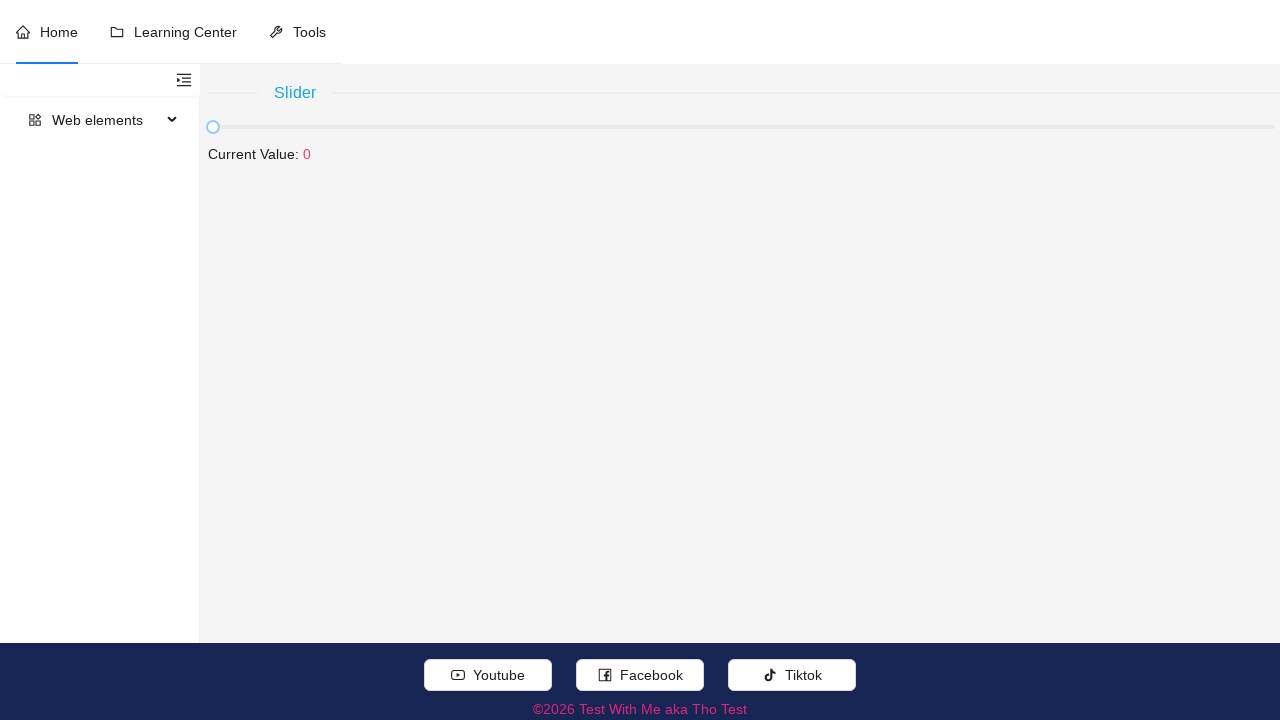

Moved mouse to slider starting position at (213, 127)
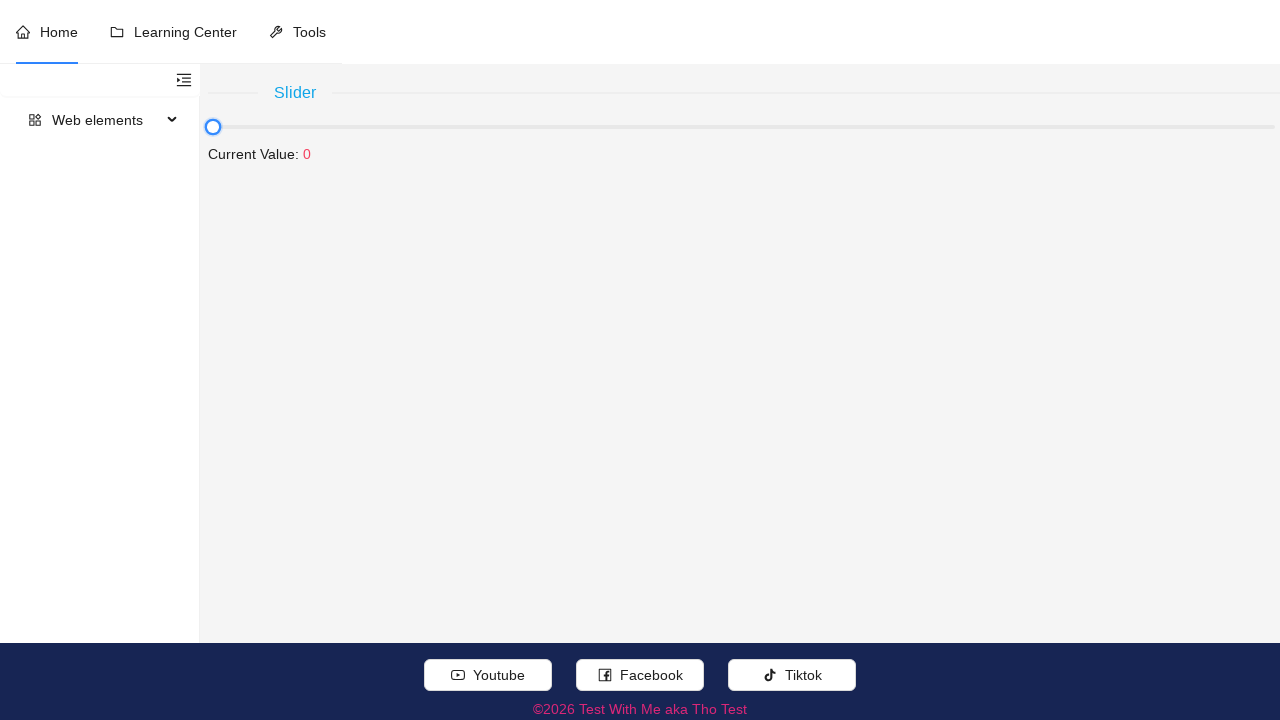

Mouse button pressed down on slider at (213, 127)
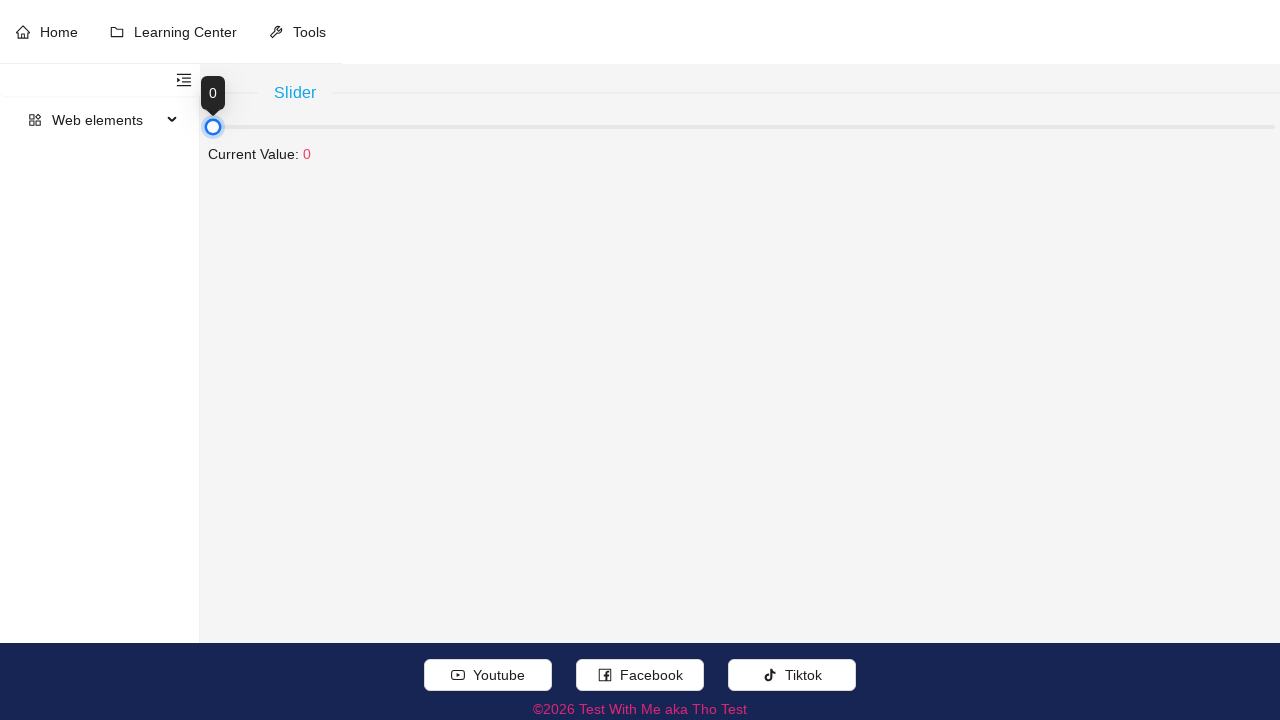

Dragged mouse to 71% position on slider at (967, 127)
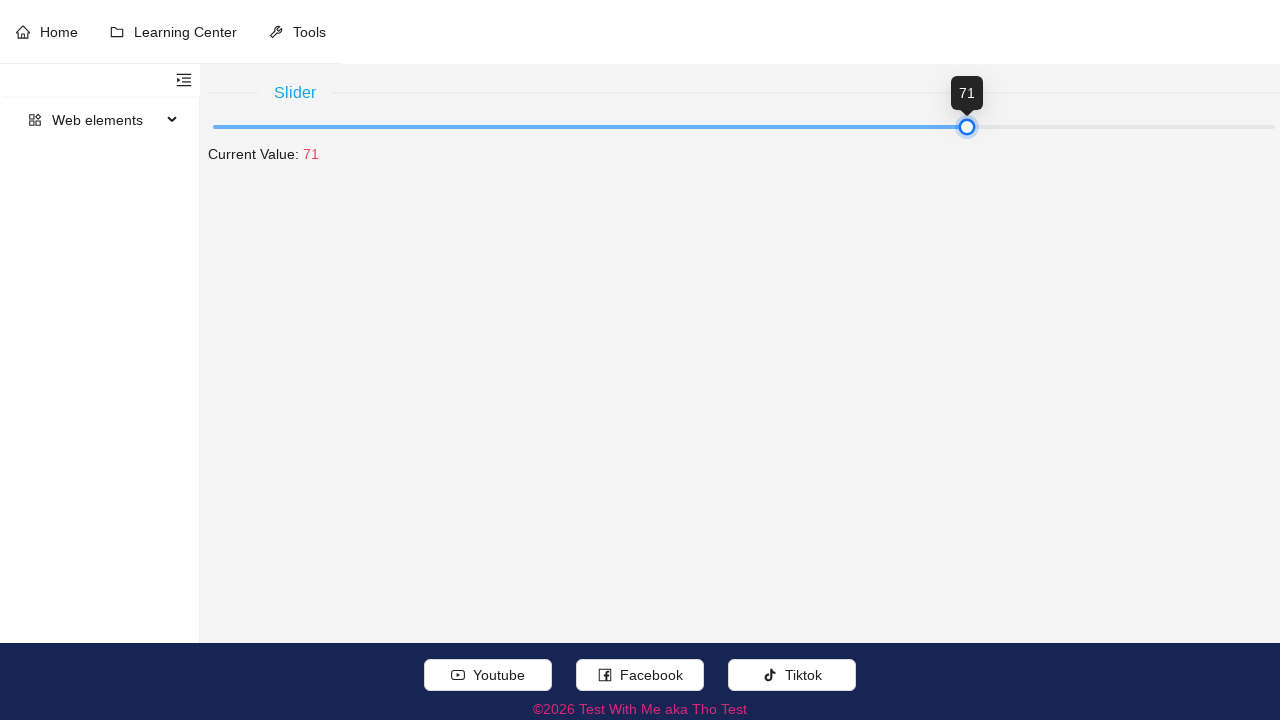

Mouse button released, slider drag completed at (967, 127)
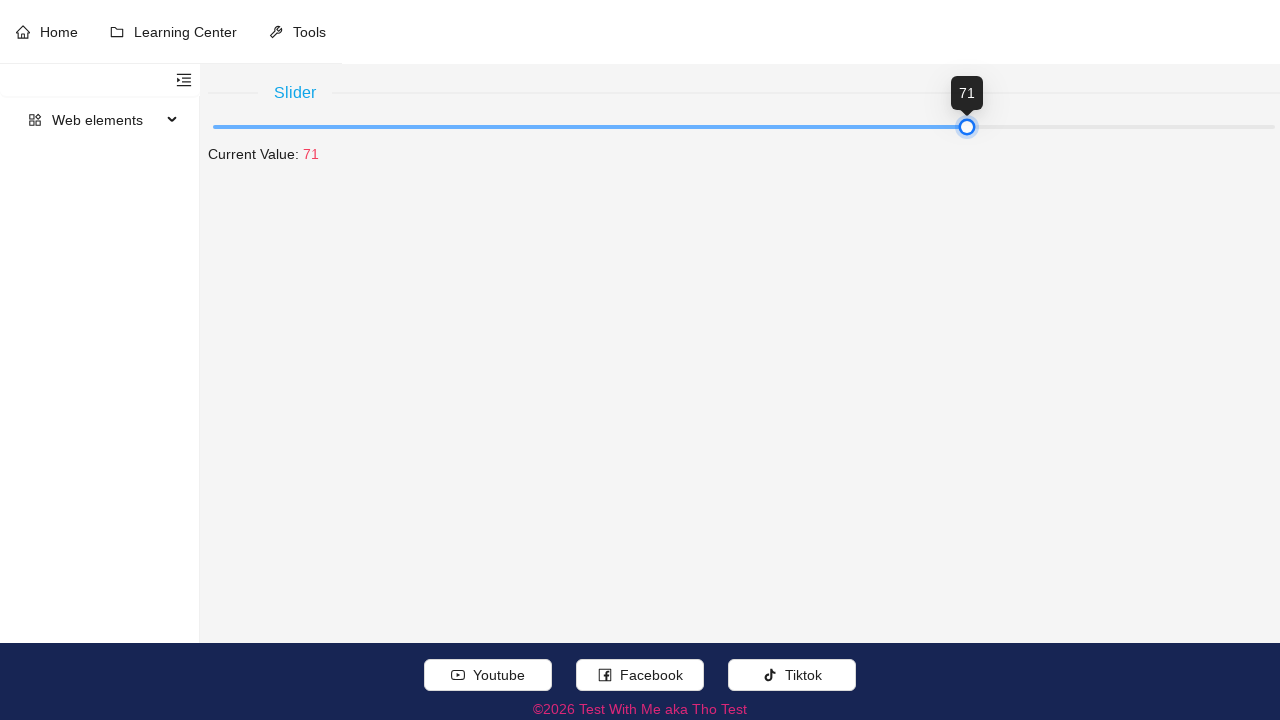

Verified slider value displays 'Current Value: 71' correctly
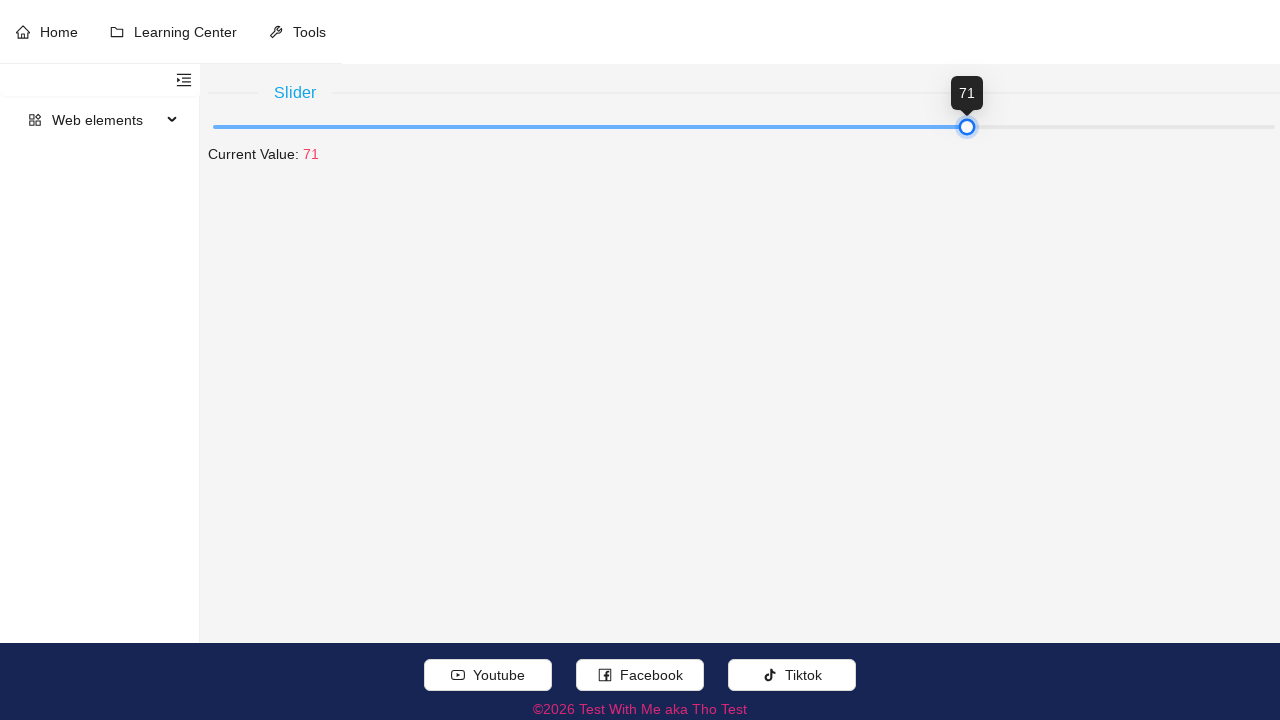

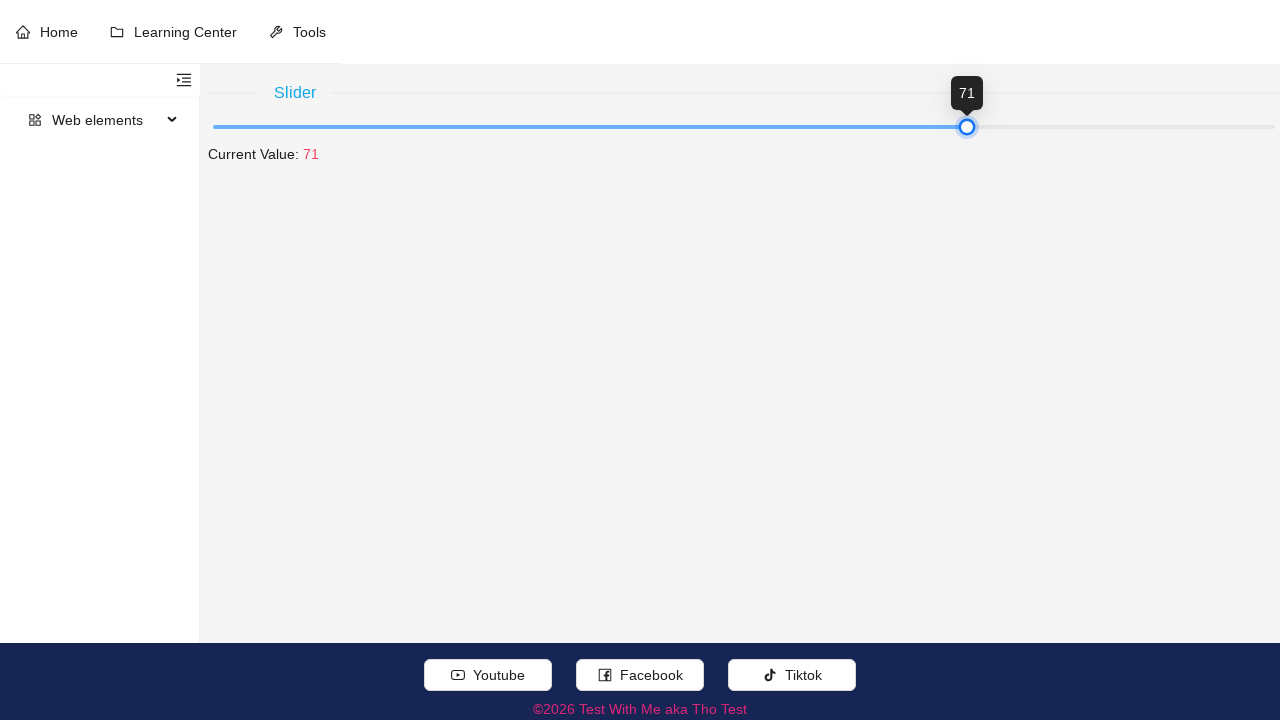